Tests browser window manipulation by maximizing, minimizing, entering fullscreen mode, and setting a custom window size on the OpenCart registration page.

Starting URL: https://naveenautomationlabs.com/opencart/index.php?route=account/register

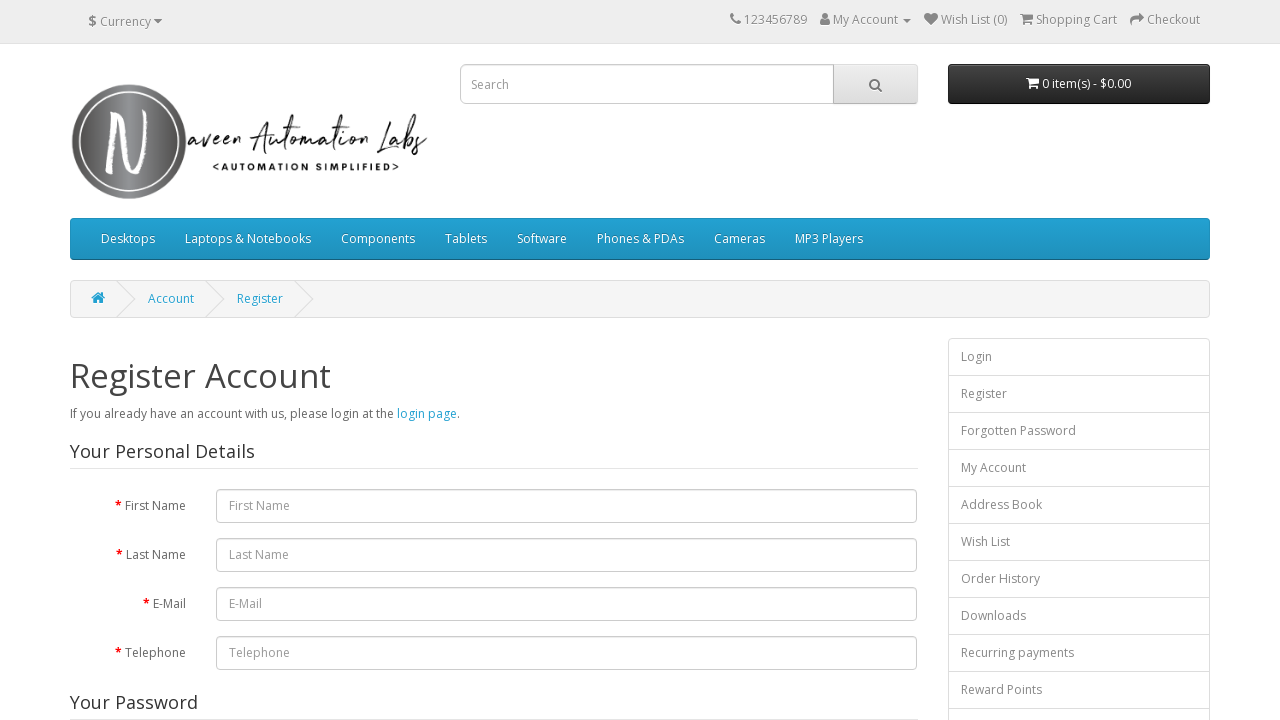

Navigated to OpenCart registration page
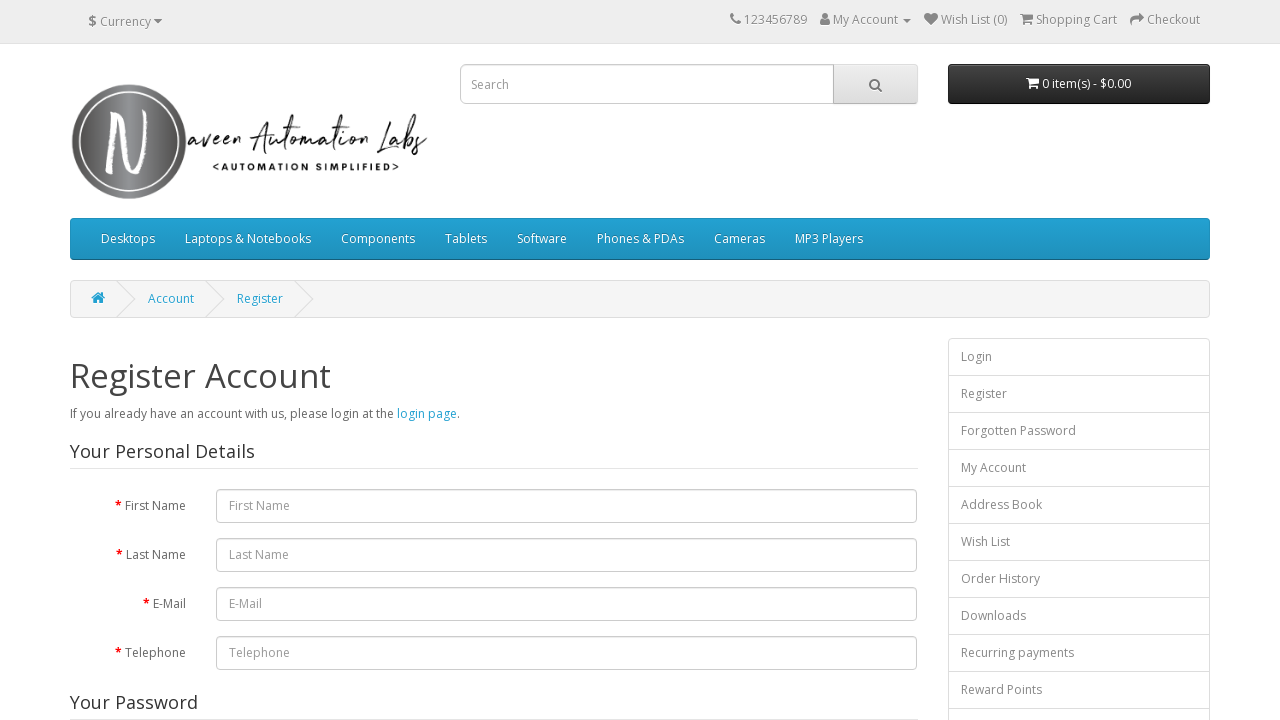

Set viewport size to 1920x1080 (maximized)
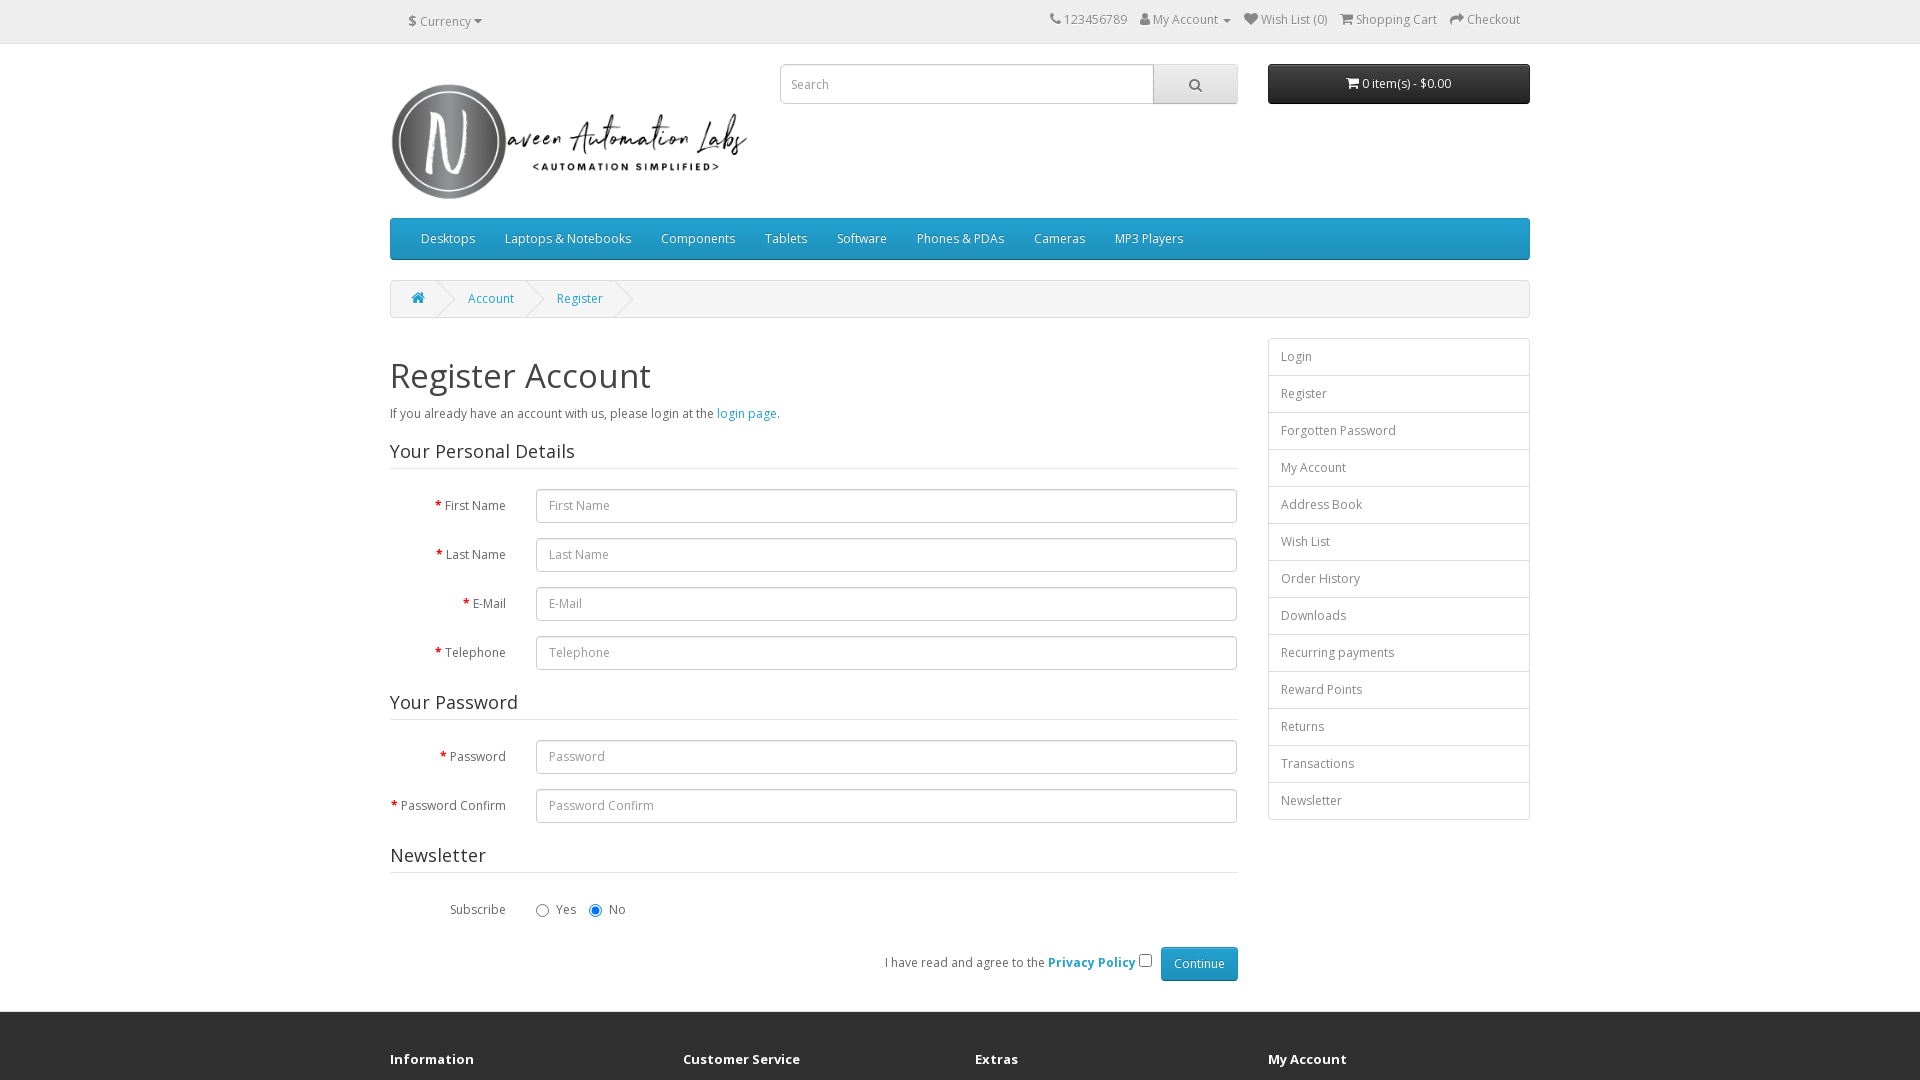

Set viewport size to 500x900 (custom small size)
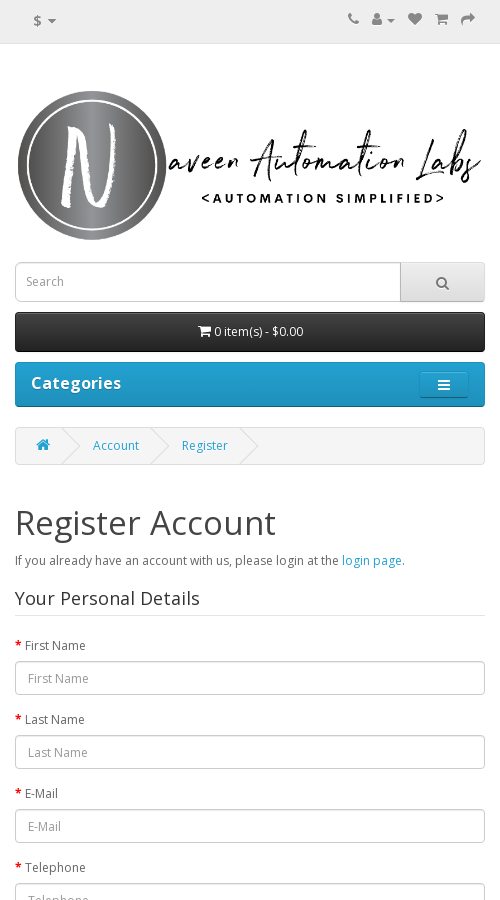

Page fully loaded after viewport resize
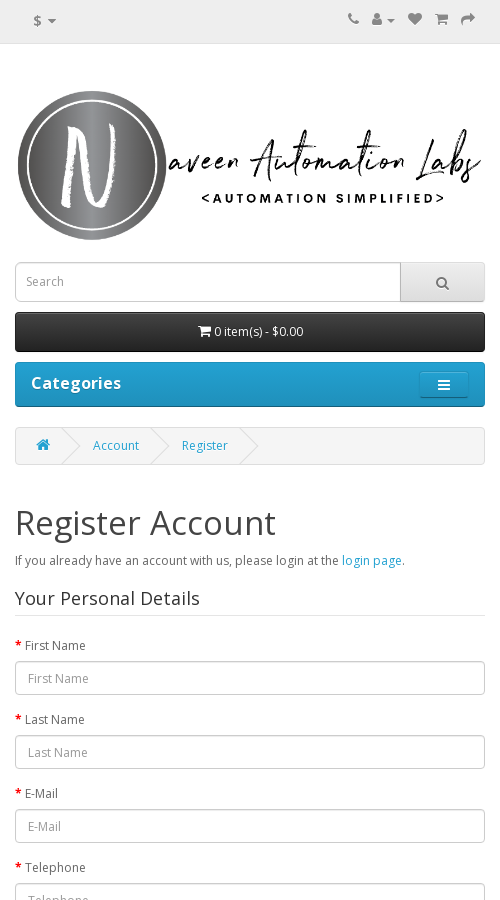

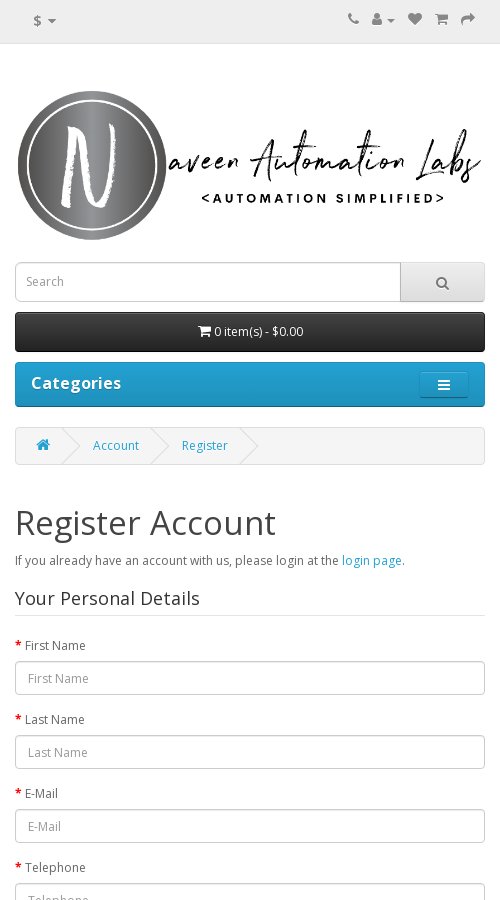